Tests removing completed items by clicking the Clear completed button

Starting URL: https://demo.playwright.dev/todomvc

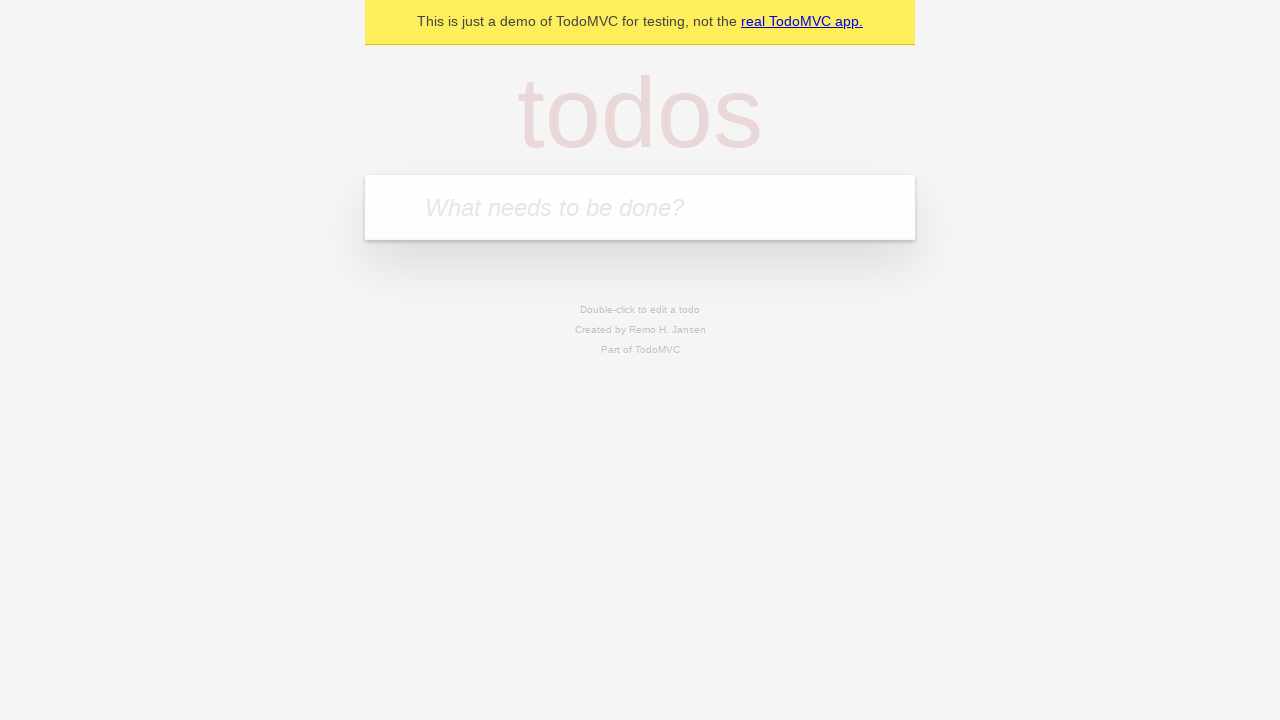

Filled todo input with 'buy some cheese' on internal:attr=[placeholder="What needs to be done?"i]
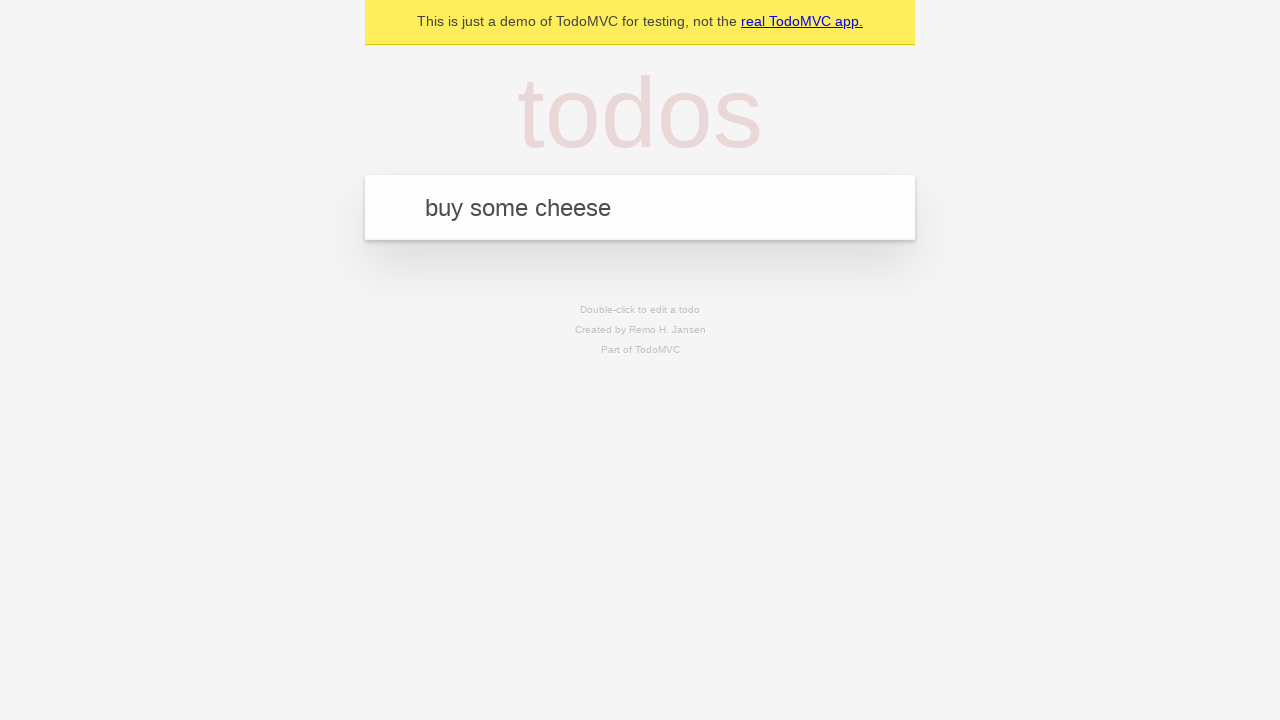

Pressed Enter to create todo 'buy some cheese' on internal:attr=[placeholder="What needs to be done?"i]
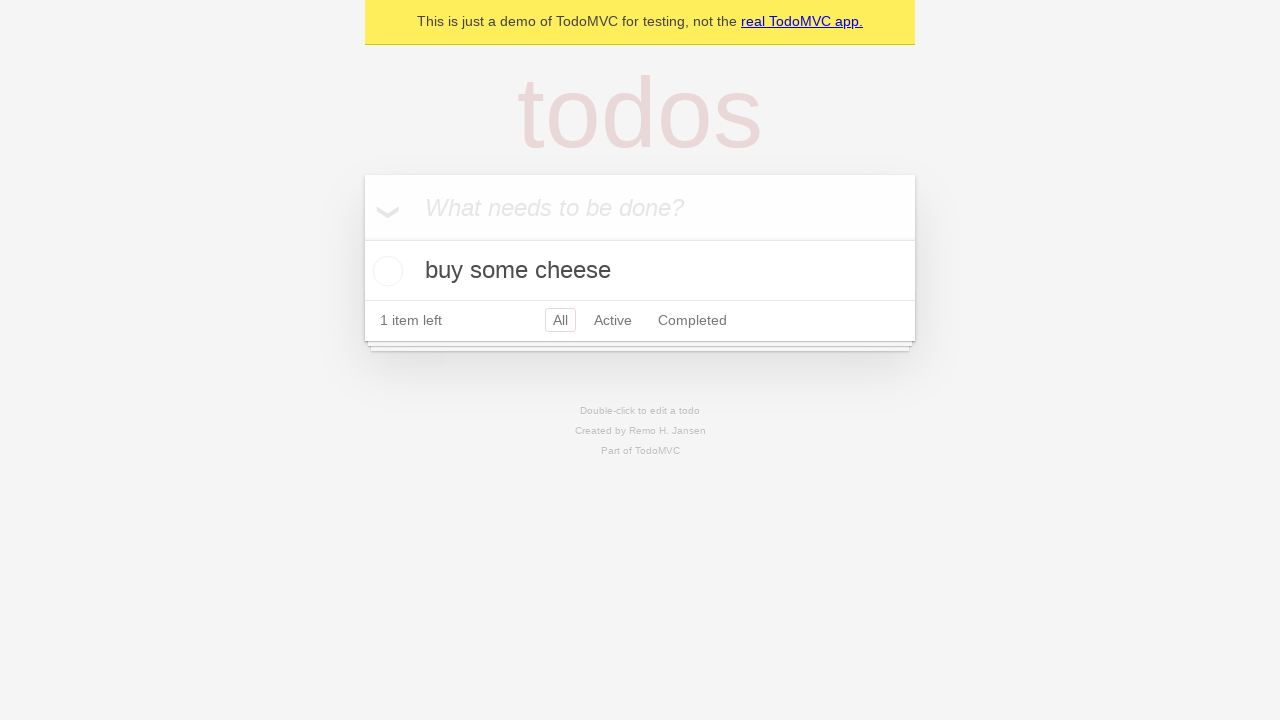

Filled todo input with 'feed the cat' on internal:attr=[placeholder="What needs to be done?"i]
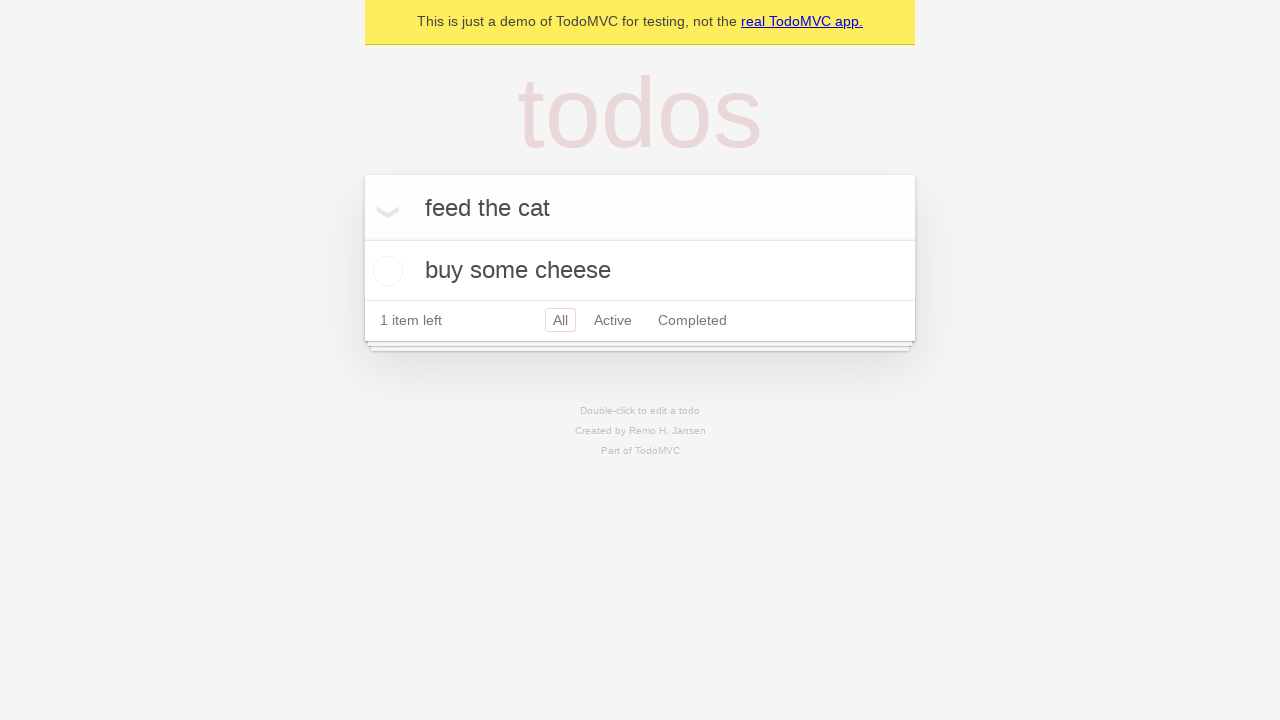

Pressed Enter to create todo 'feed the cat' on internal:attr=[placeholder="What needs to be done?"i]
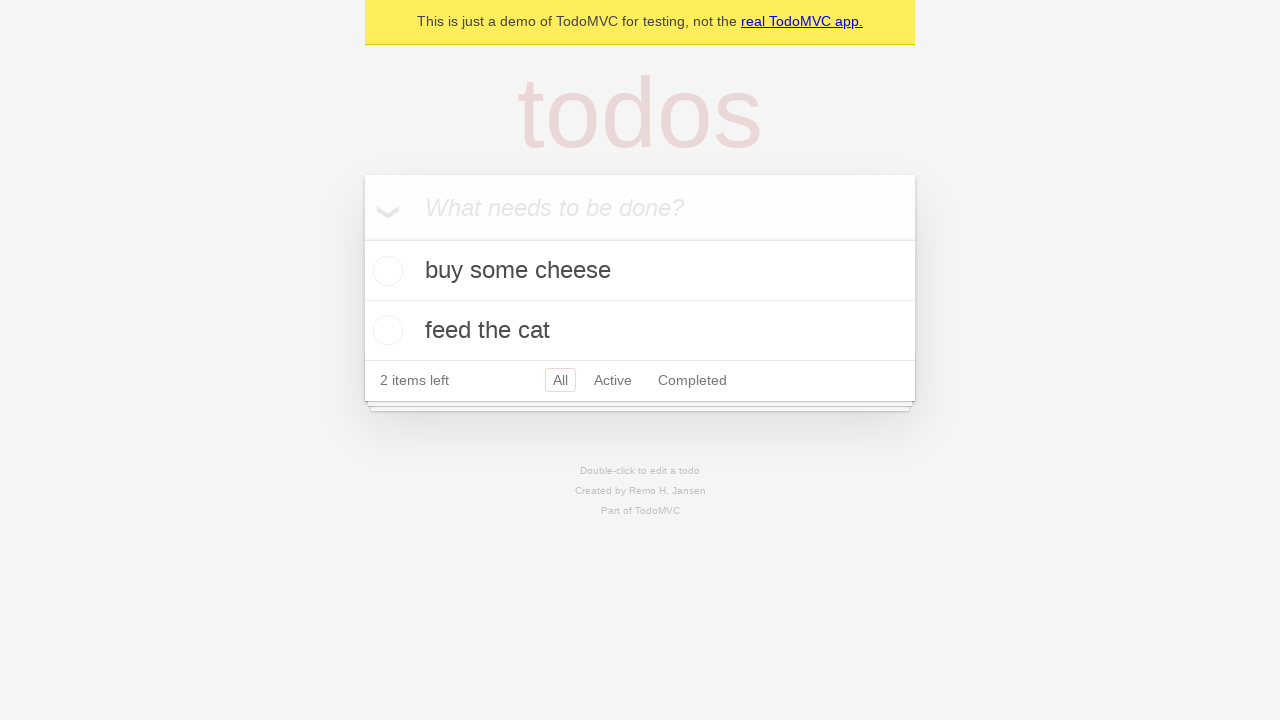

Filled todo input with 'book a doctors appointment' on internal:attr=[placeholder="What needs to be done?"i]
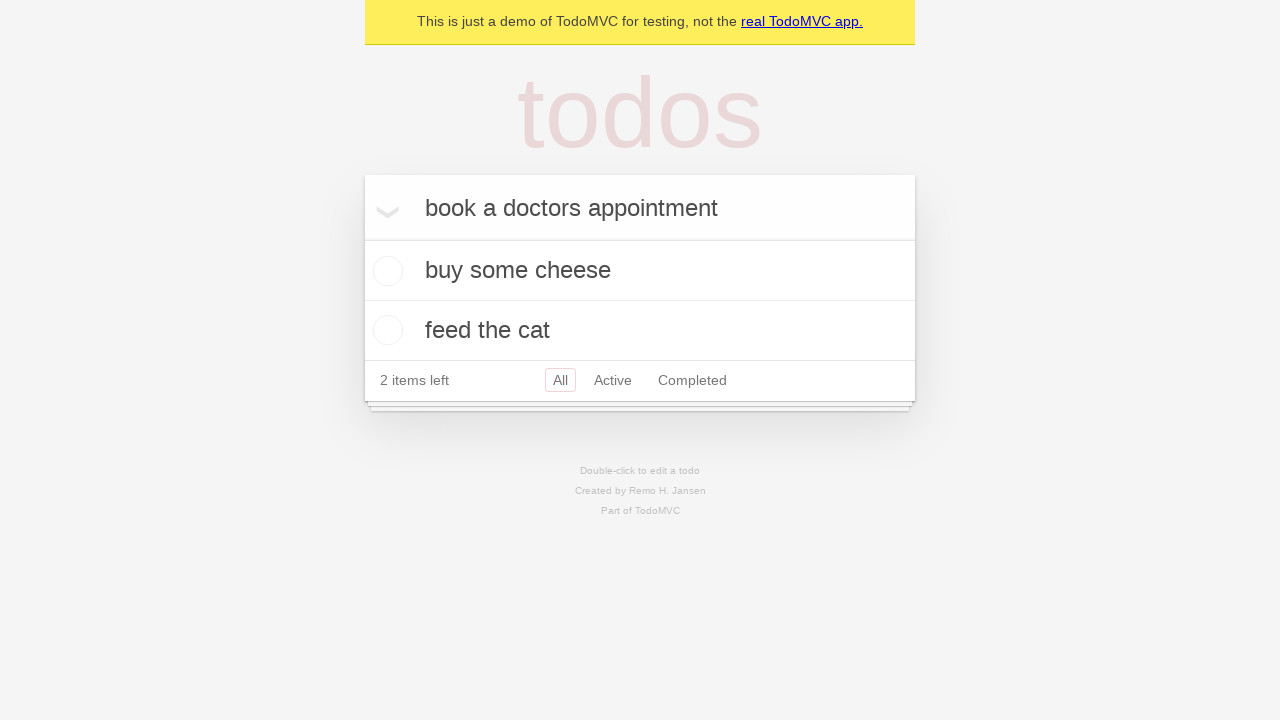

Pressed Enter to create todo 'book a doctors appointment' on internal:attr=[placeholder="What needs to be done?"i]
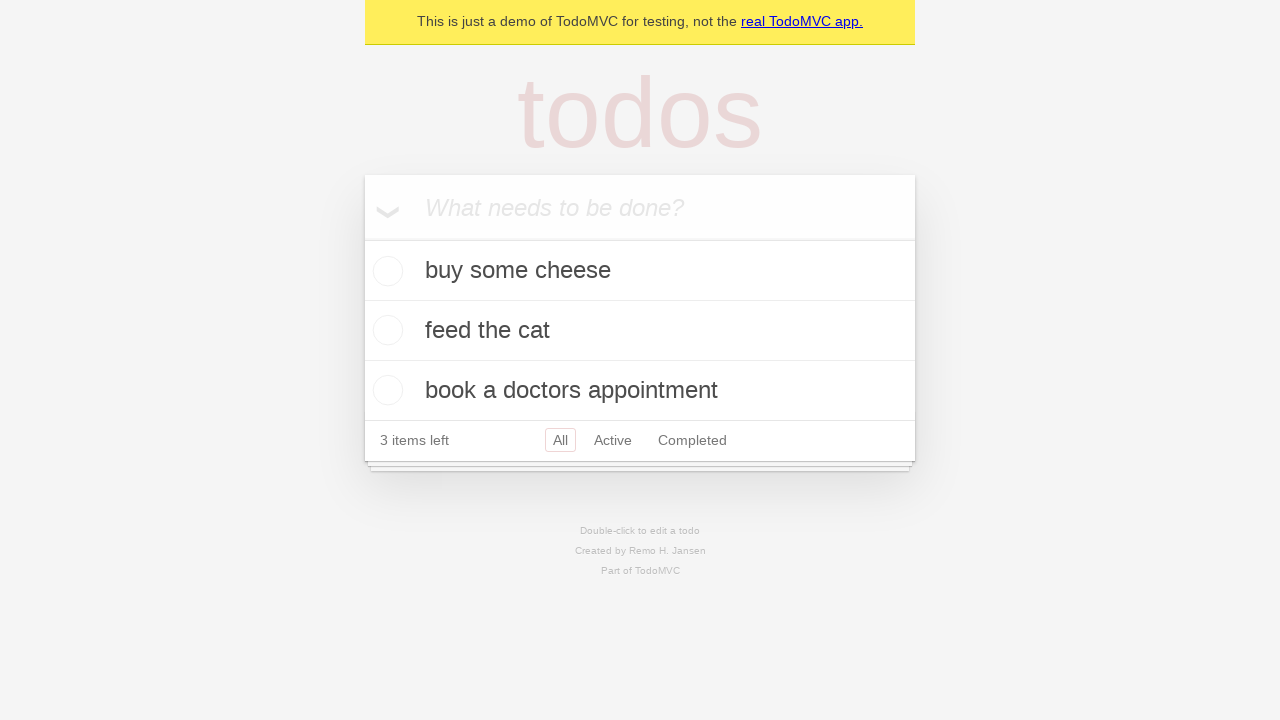

Checked the second todo item as completed at (385, 330) on internal:testid=[data-testid="todo-item"s] >> nth=1 >> internal:role=checkbox
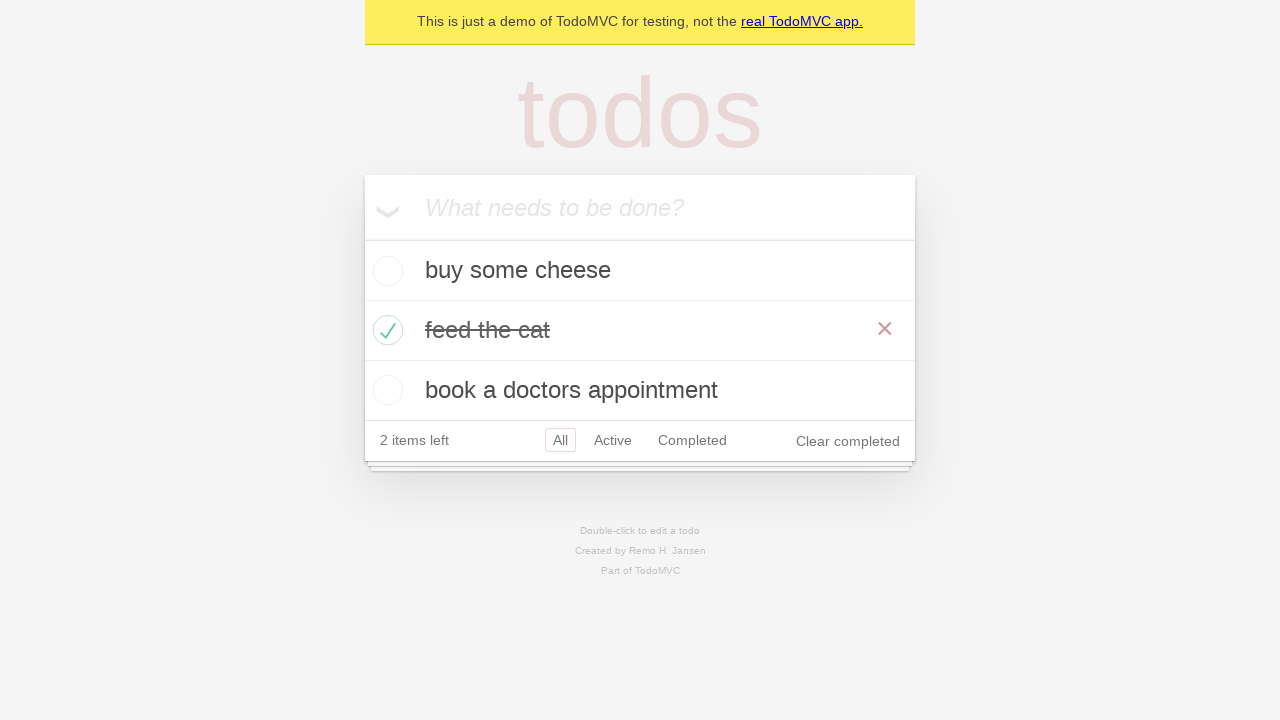

Clicked 'Clear completed' button to remove completed items at (848, 441) on internal:role=button[name="Clear completed"i]
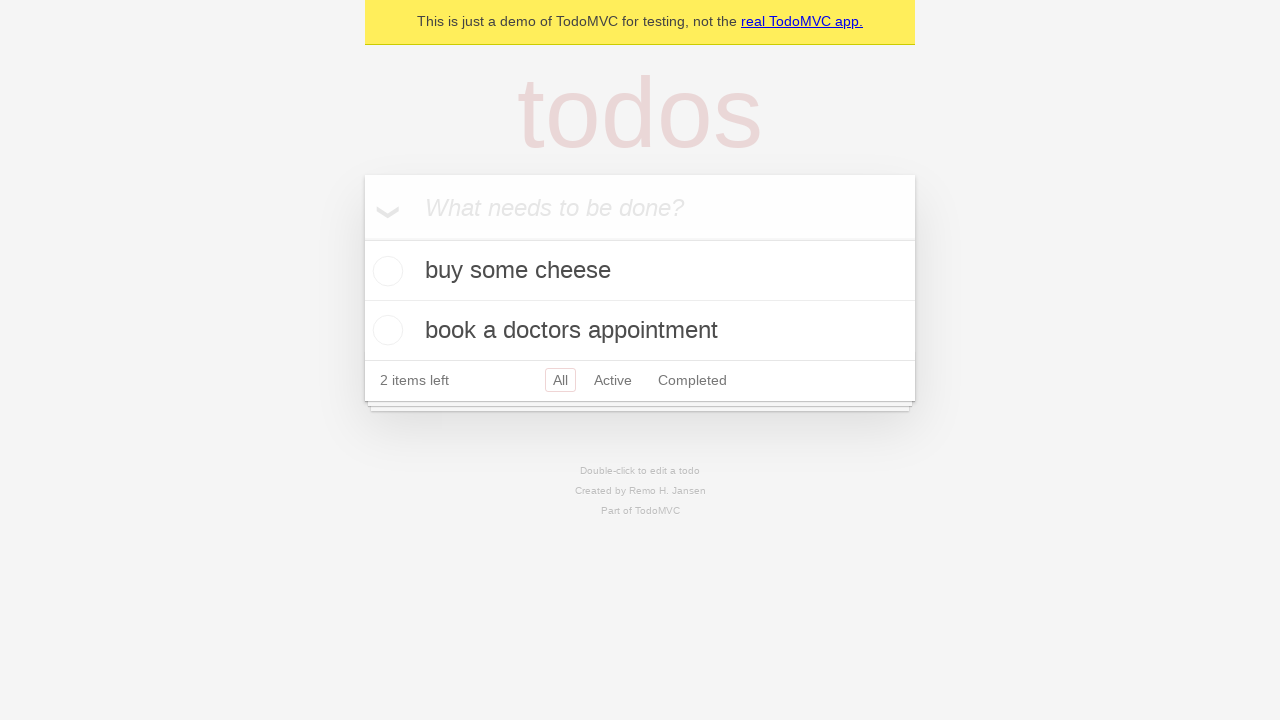

Verified that completed item was removed and 2 items remain
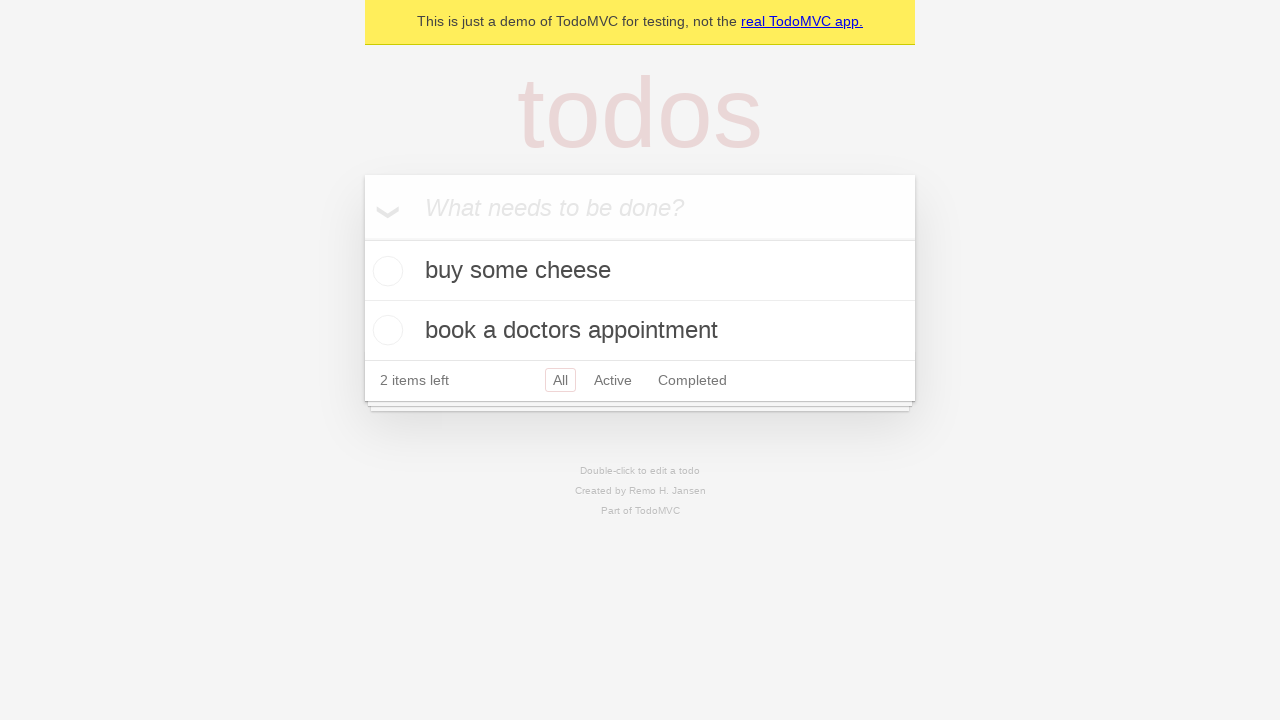

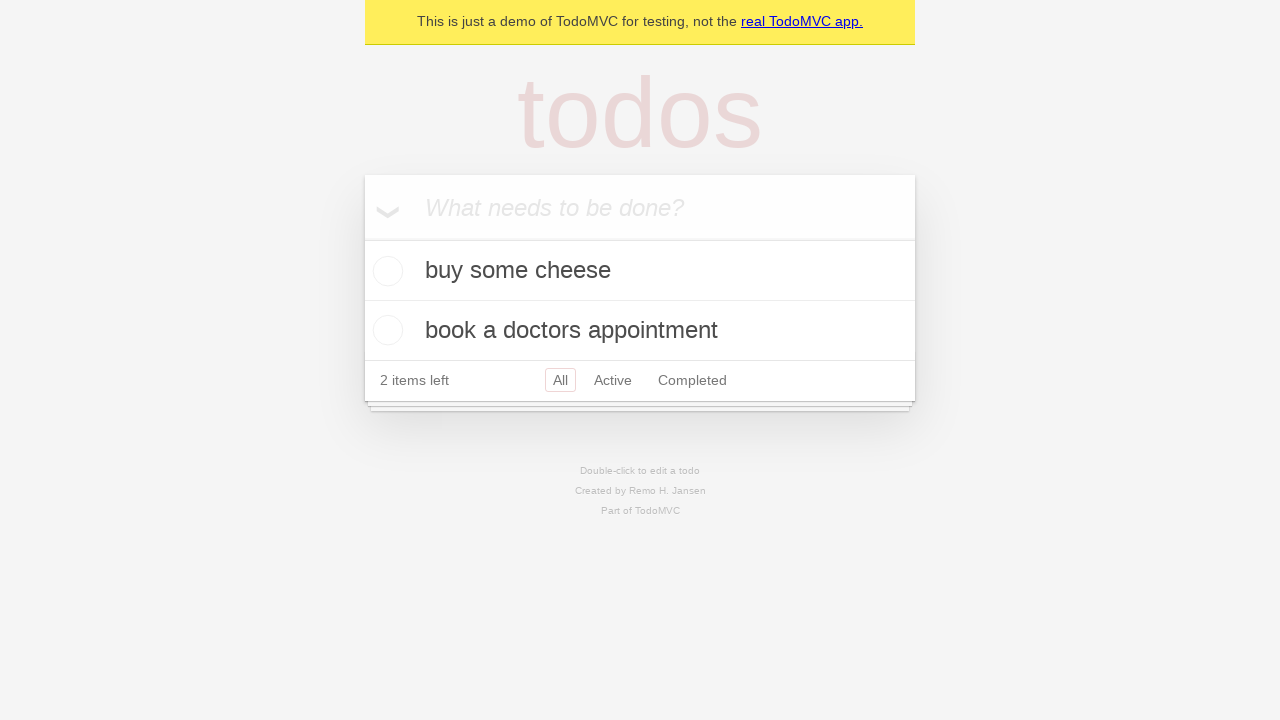